Tests keyboard accessibility by pressing Tab twice to navigate through focusable elements and verifying focus indicators are visible.

Starting URL: https://test-studio-firebase.vercel.app

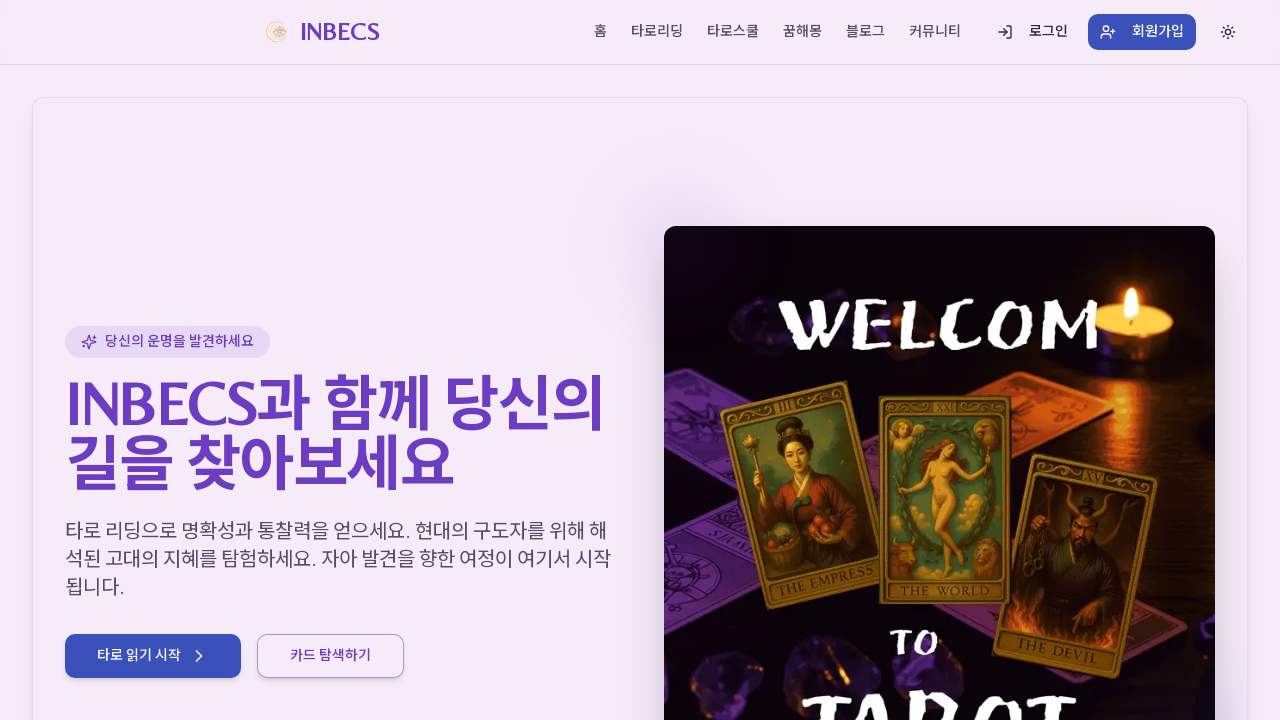

Page loaded successfully
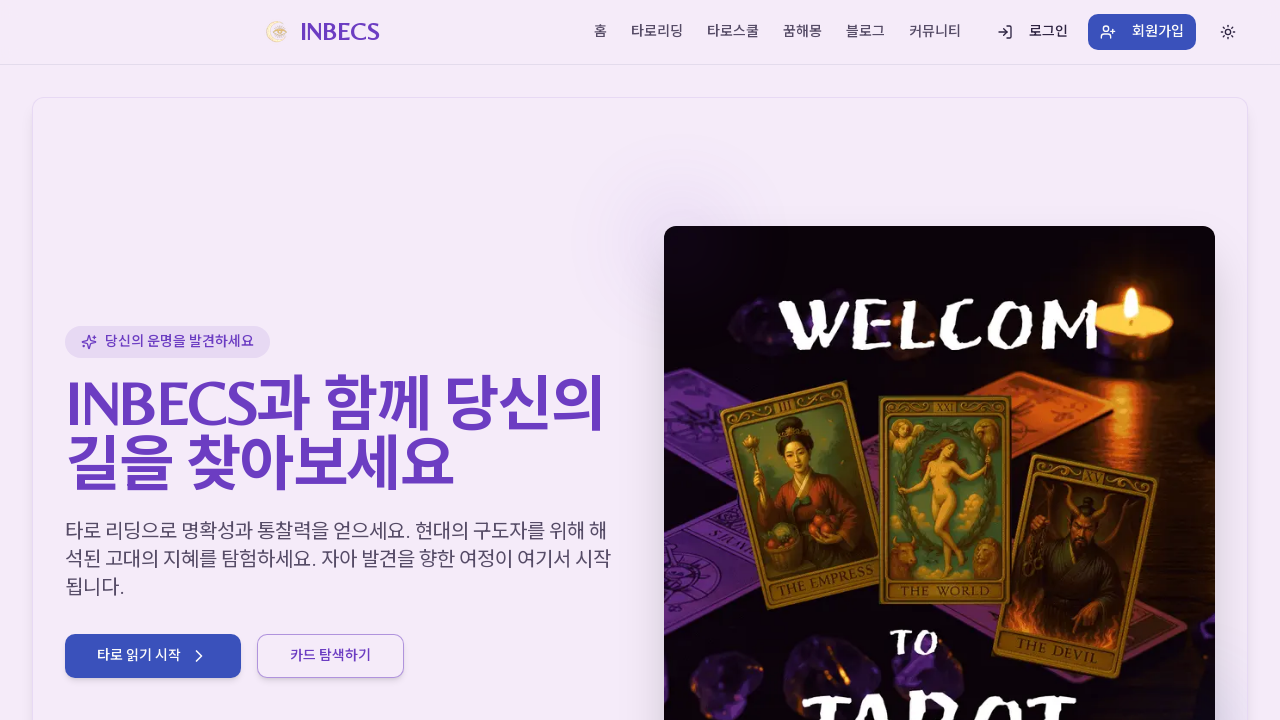

Pressed Tab to navigate to first focusable element
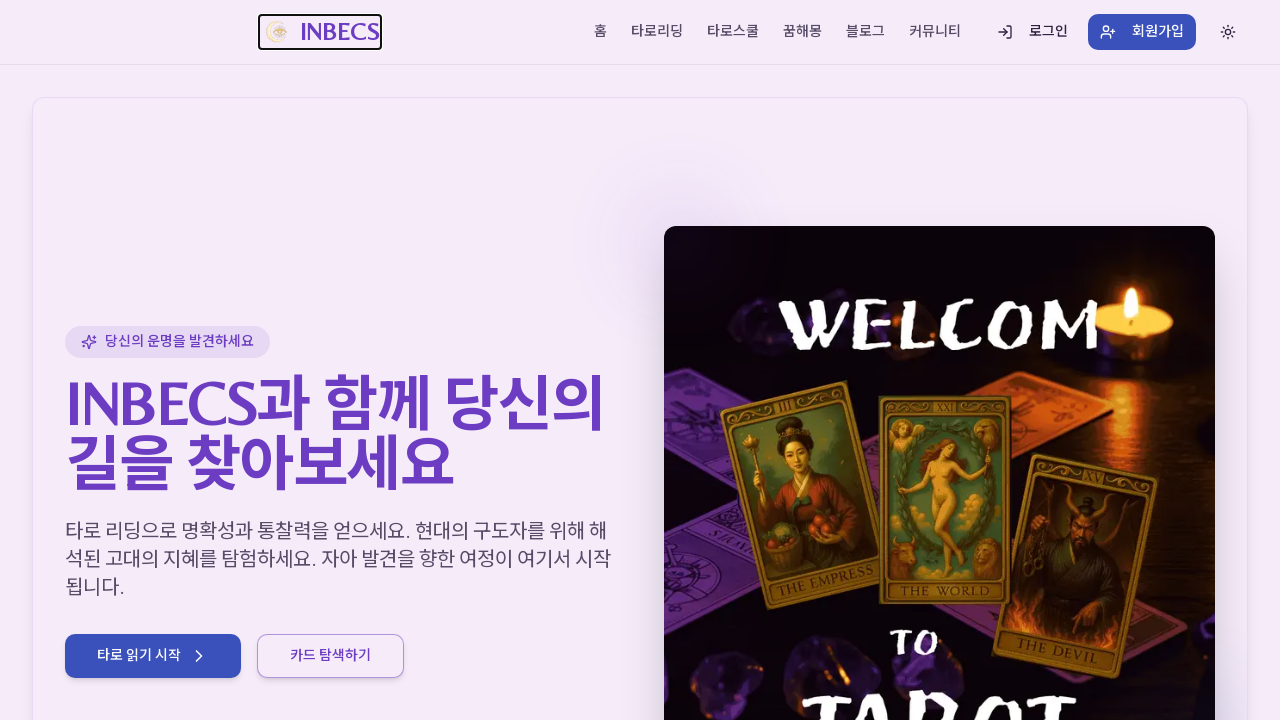

Pressed Tab again to navigate to second focusable element
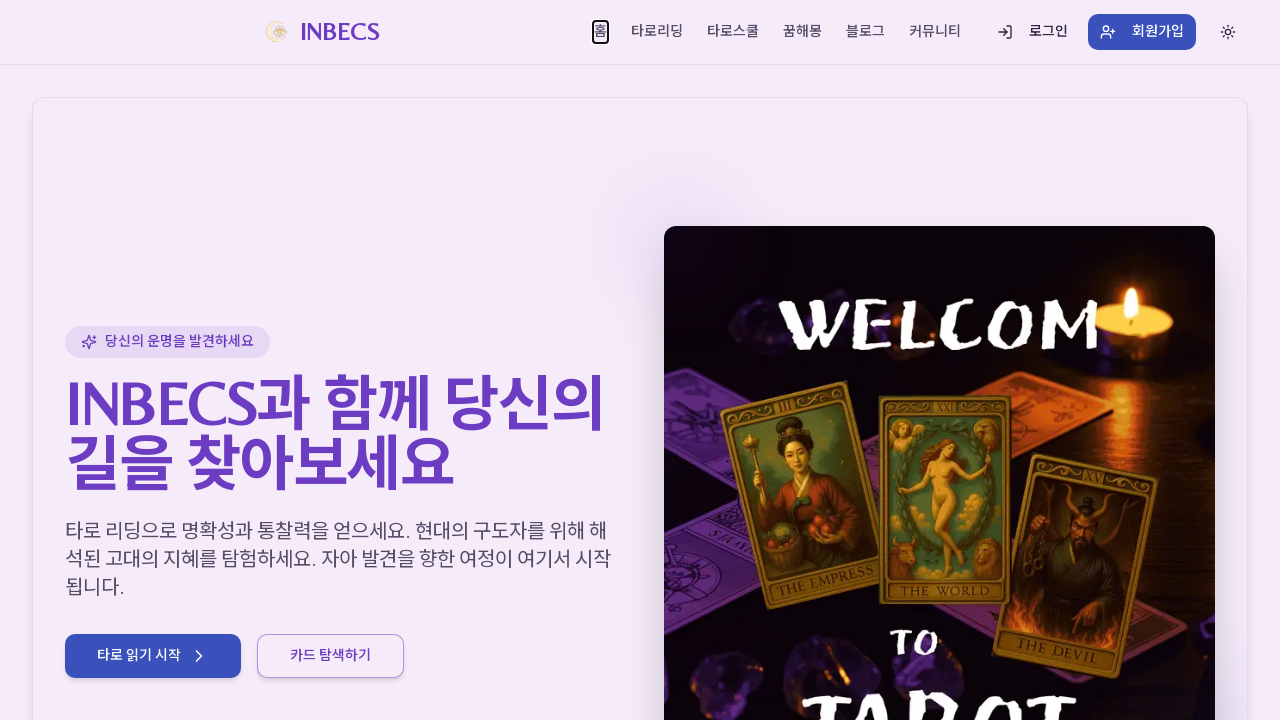

Evaluated focused element for focus indicator styles (outline, border, box-shadow)
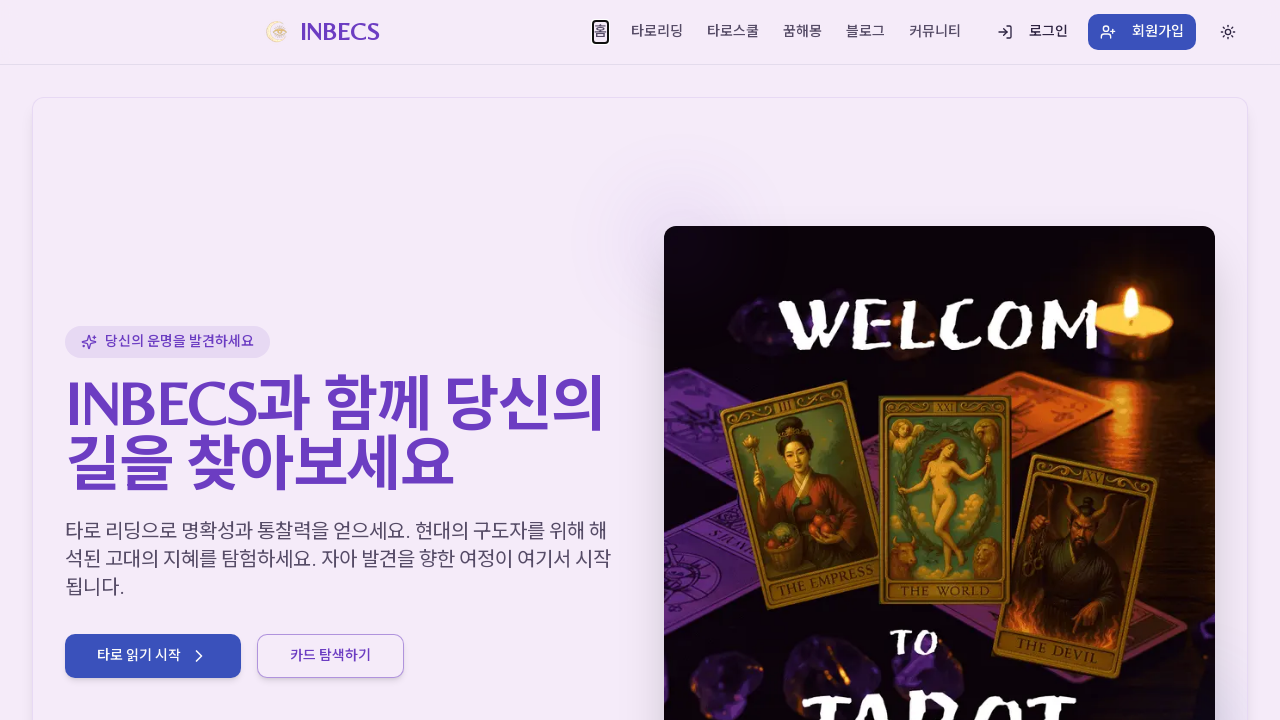

Accessibility check complete: Focus indicator present = True
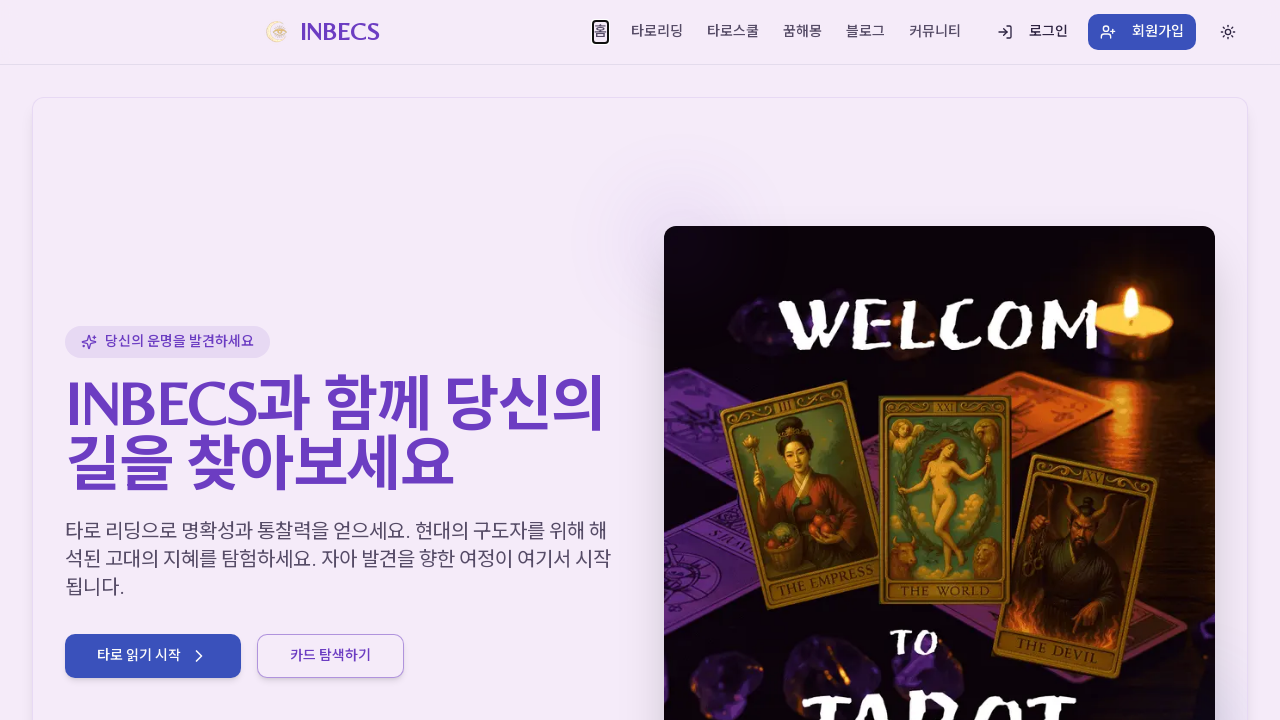

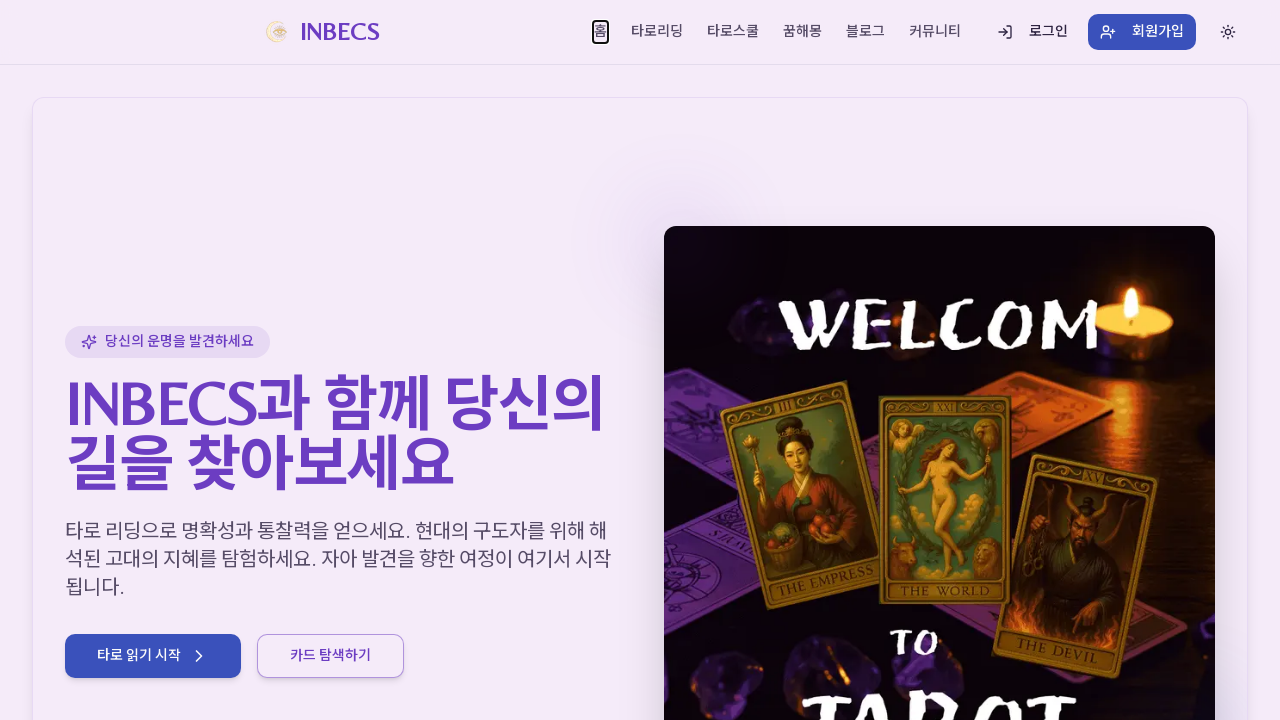